Iterates through dropdown options to find and select 'Rajasthan' from state dropdown

Starting URL: https://www.tutorialspoint.com/selenium/practice/selenium_automation_practice.php

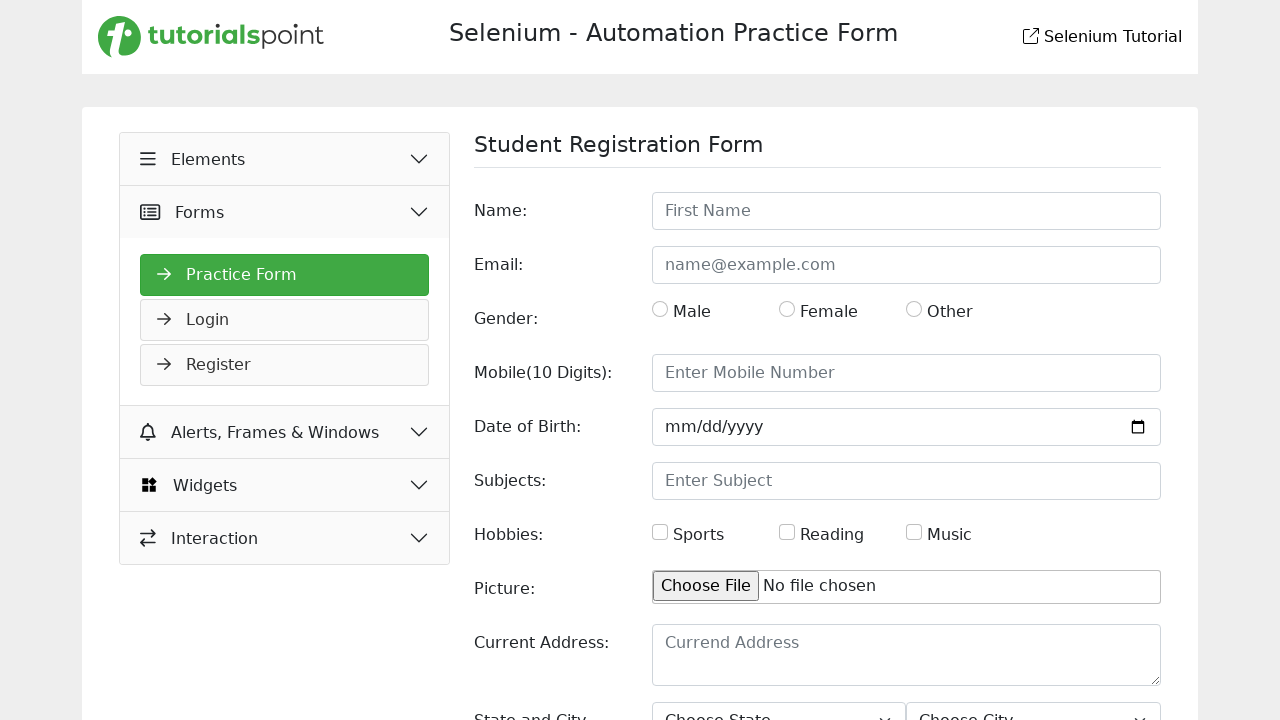

Waited 3 seconds for page to load
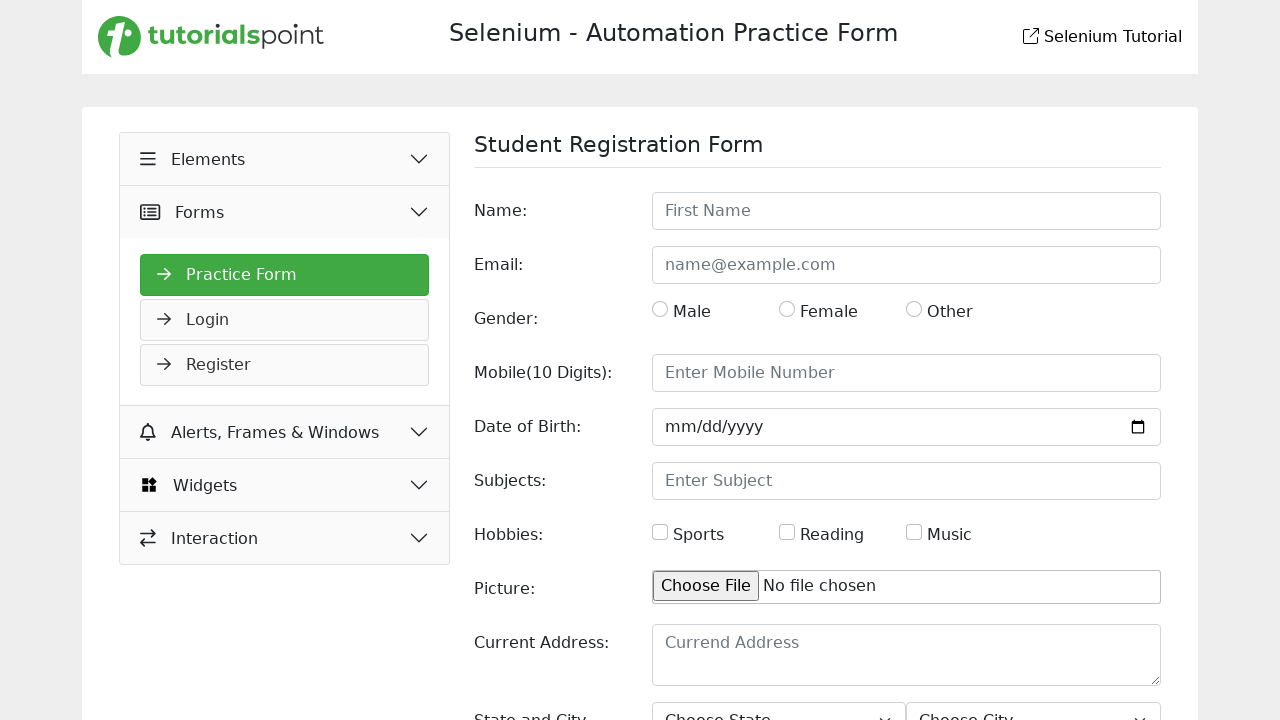

Located state dropdown element
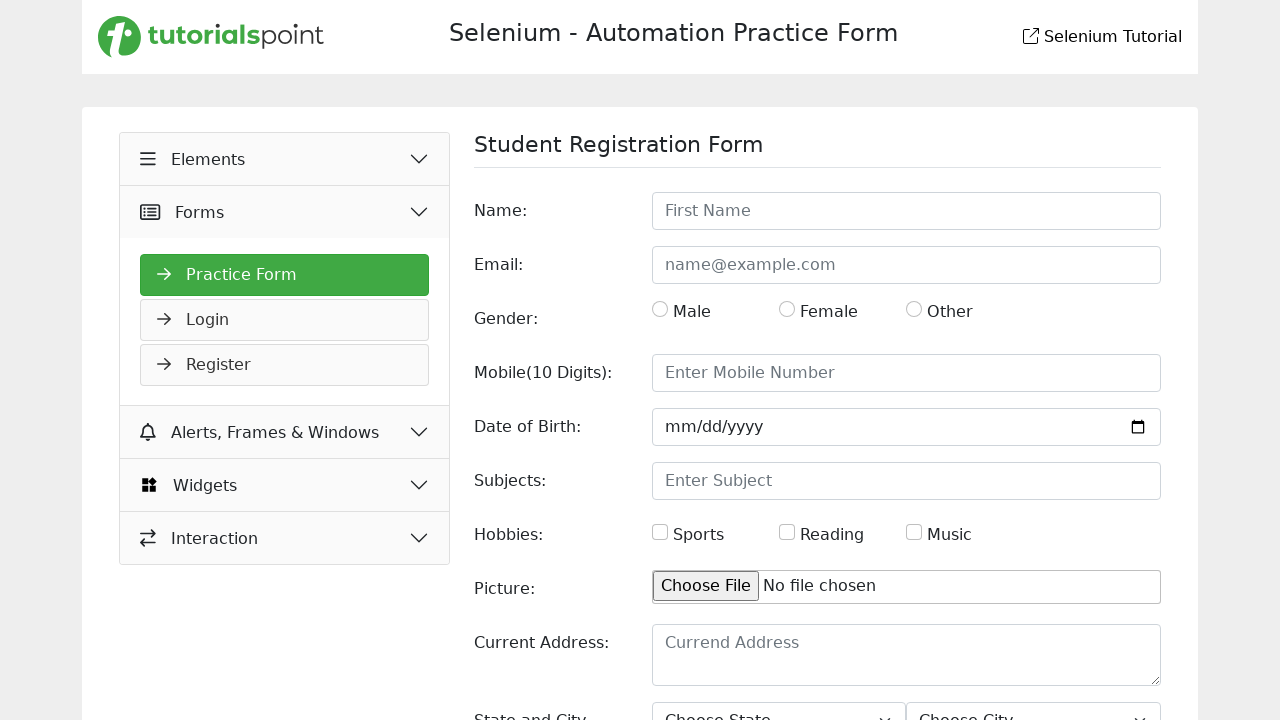

Located all option elements in state dropdown
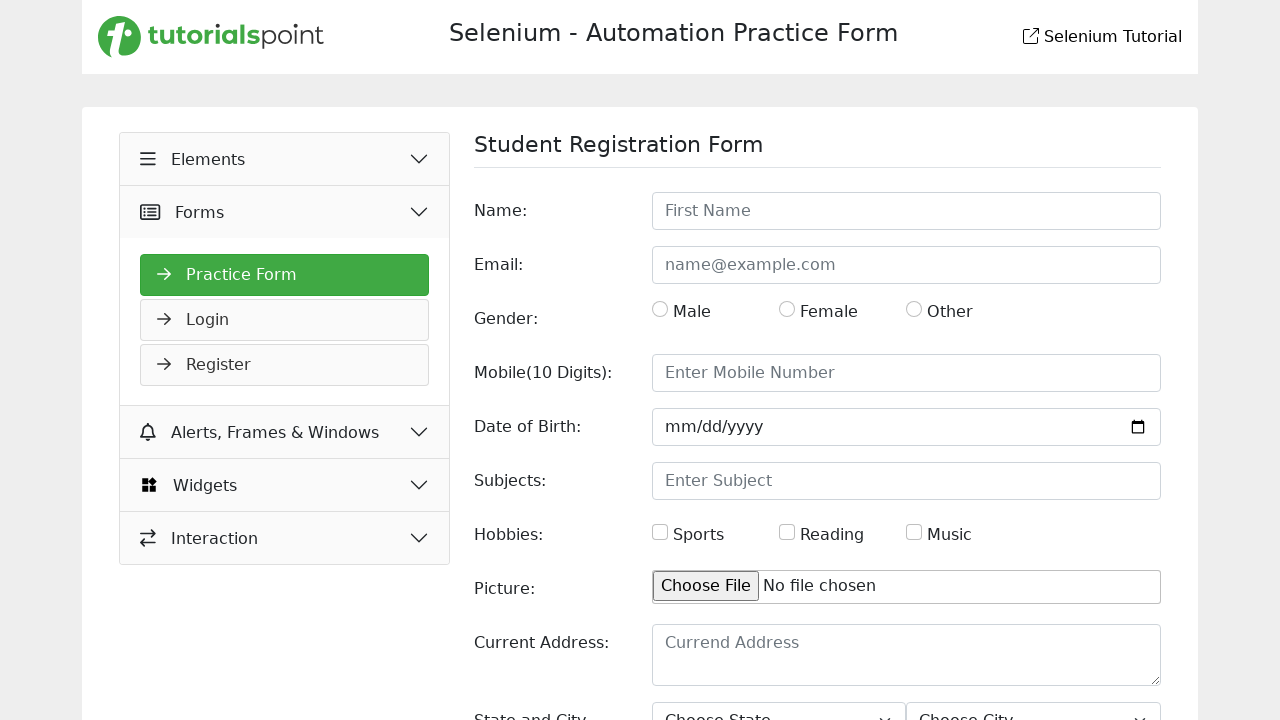

Found 5 options in state dropdown
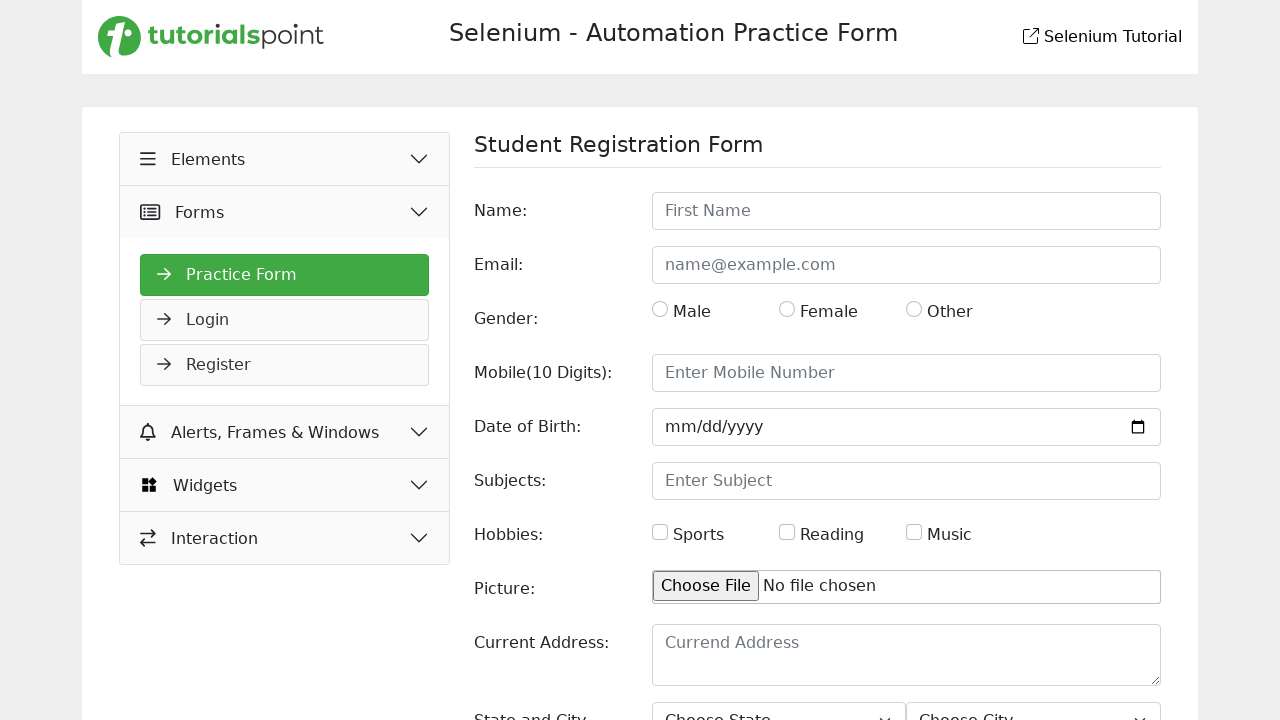

Retrieved text from option 0: 'Choose State'
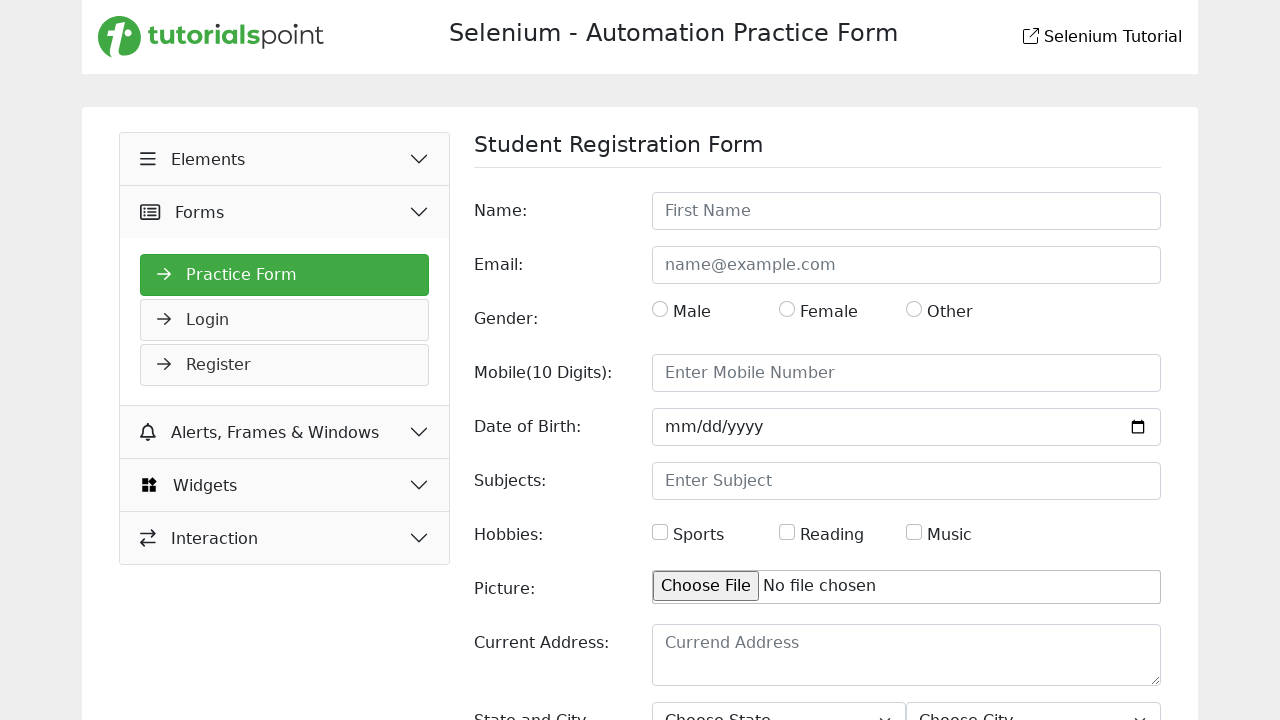

Retrieved text from option 1: 'NCR'
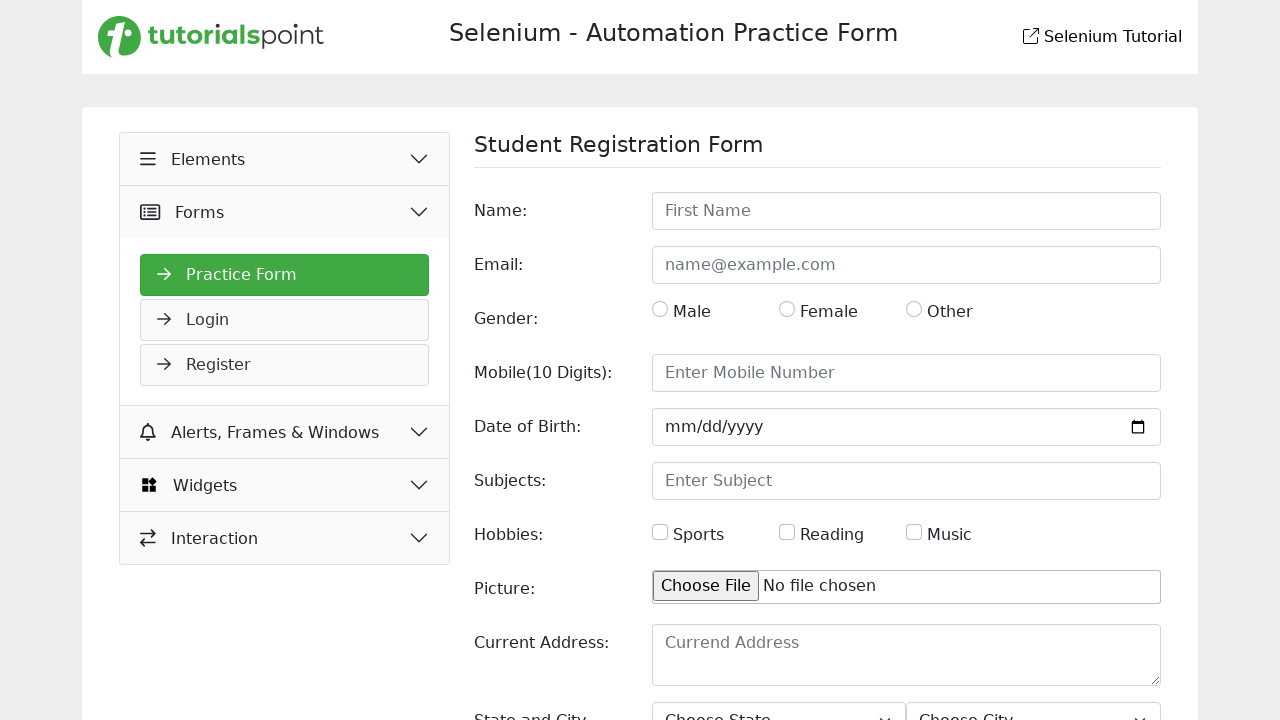

Retrieved text from option 2: 'Uttar Pradesh'
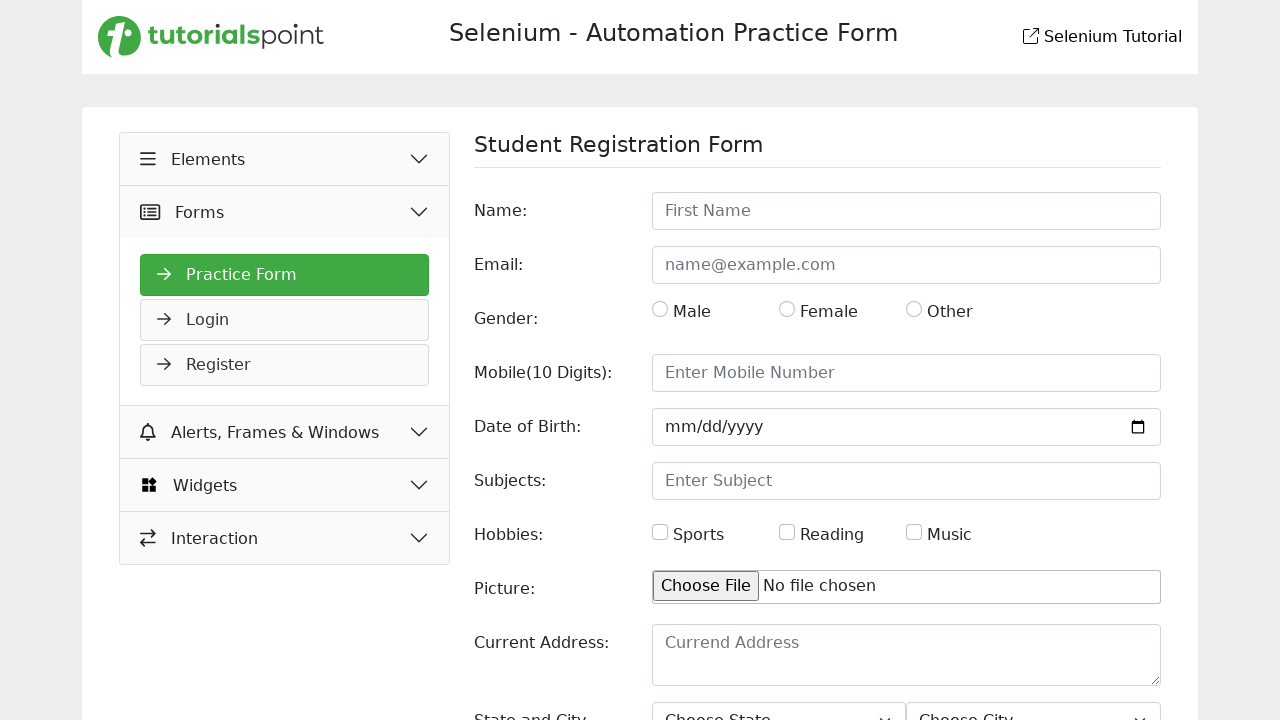

Retrieved text from option 3: 'Haryana'
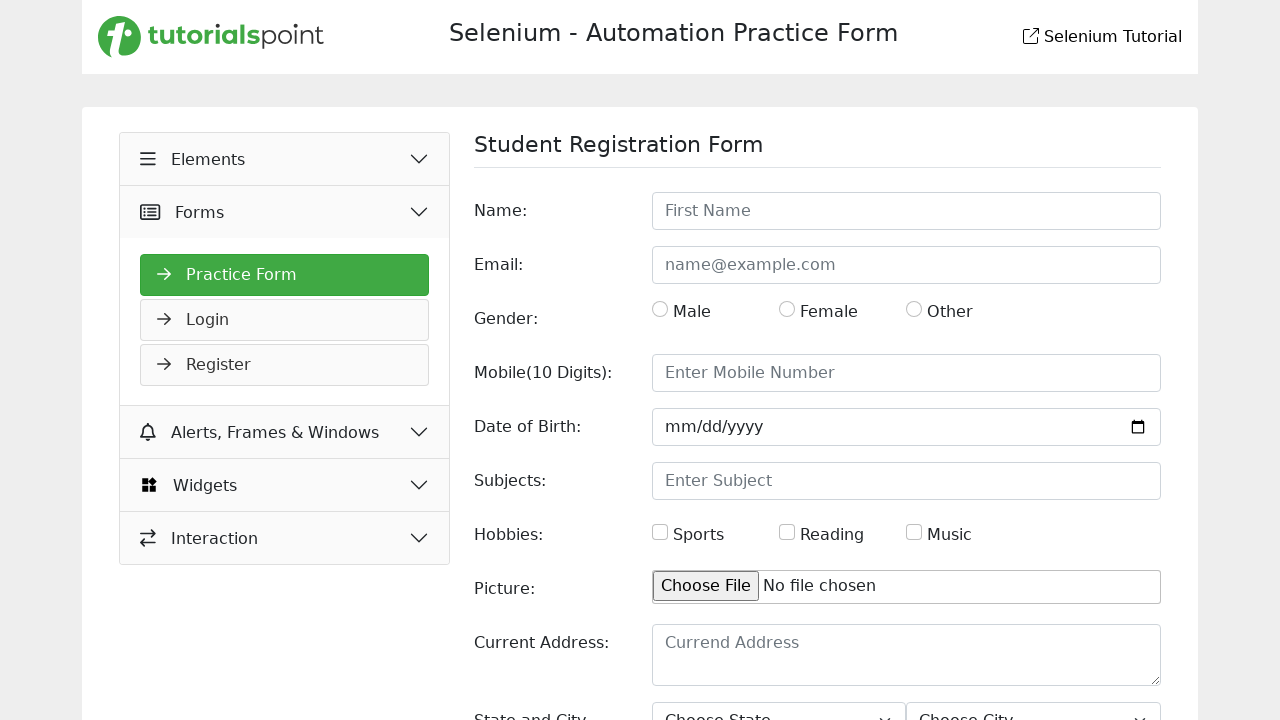

Retrieved text from option 4: 'Rajasthan'
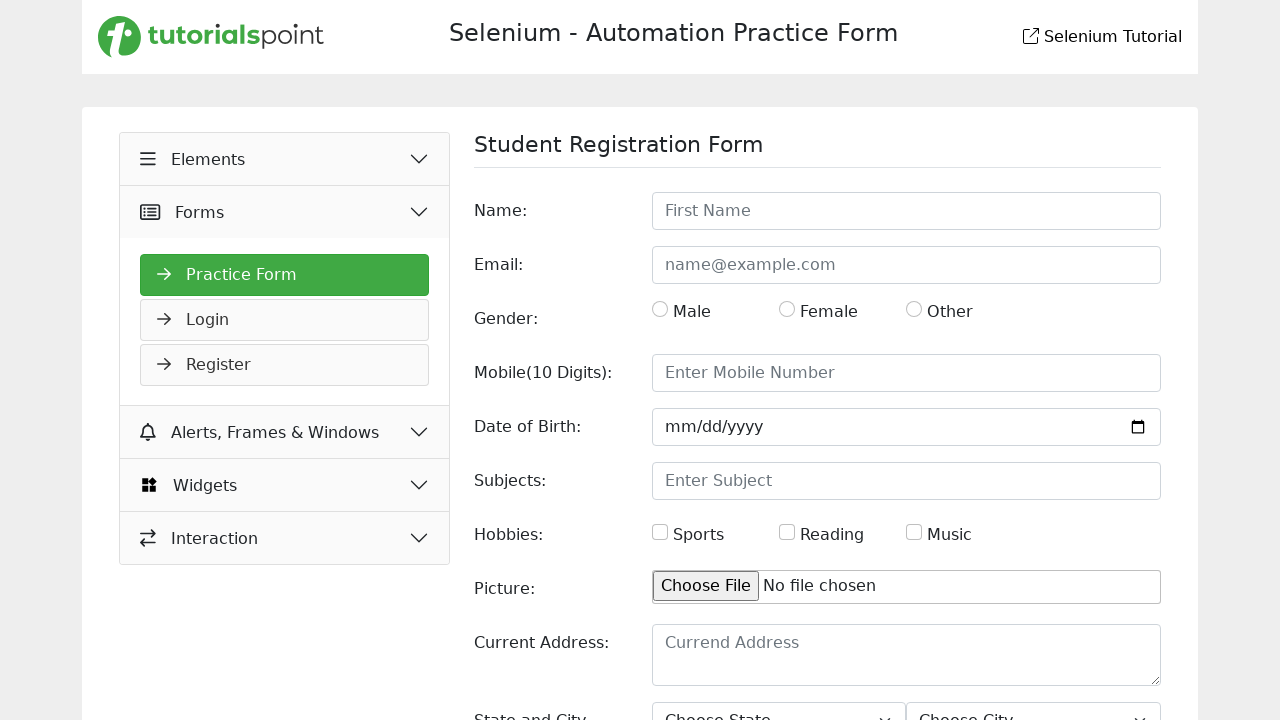

Selected 'Rajasthan' from state dropdown on #state
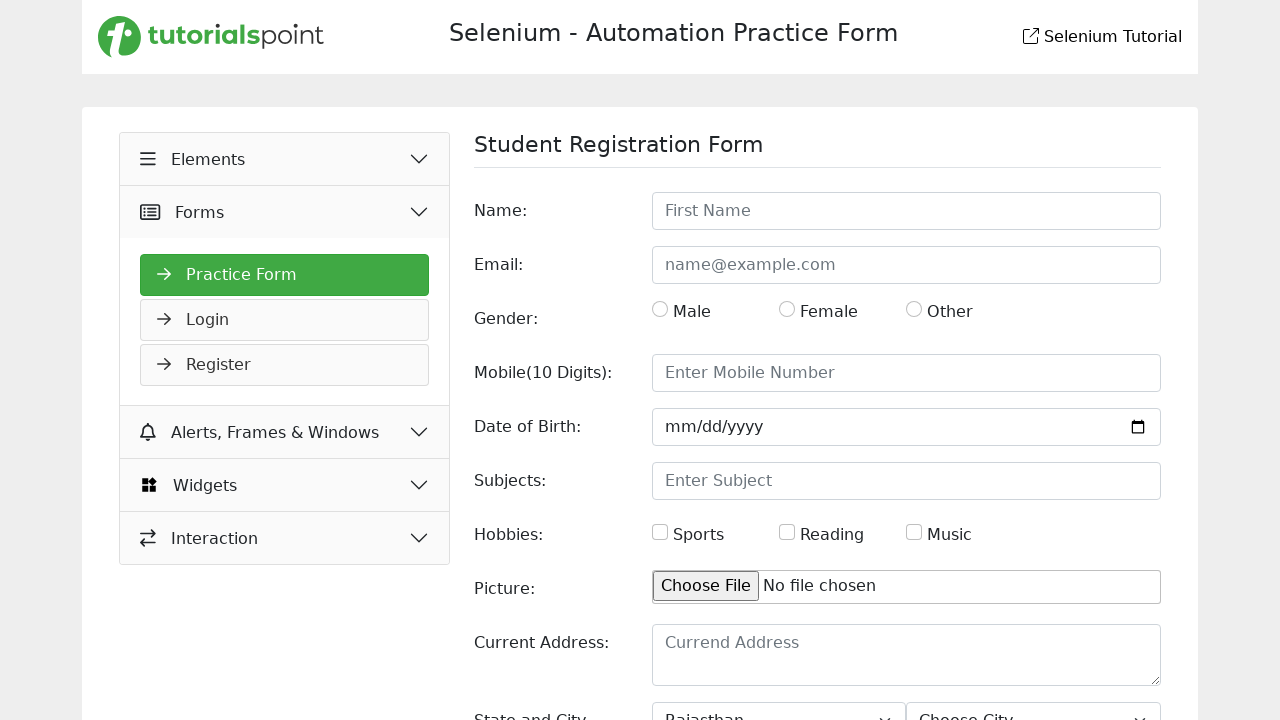

Assertion passed: 'Rajasthan' was found and selected in dropdown
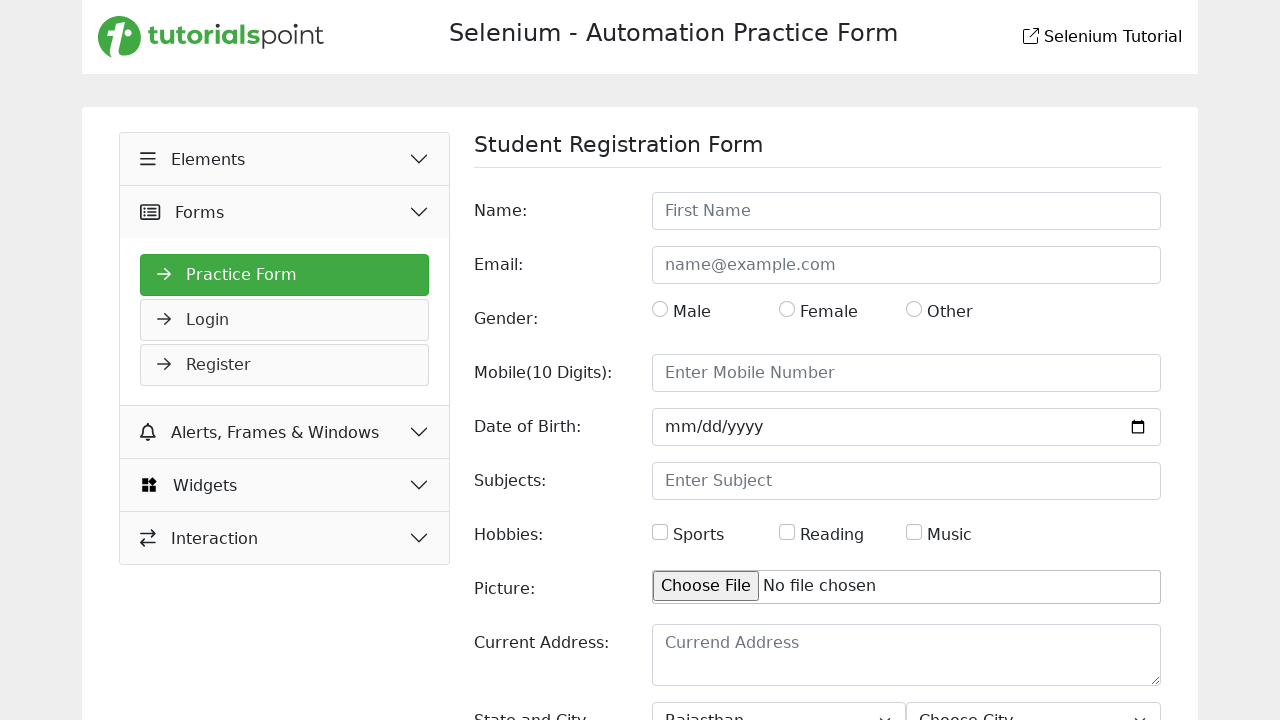

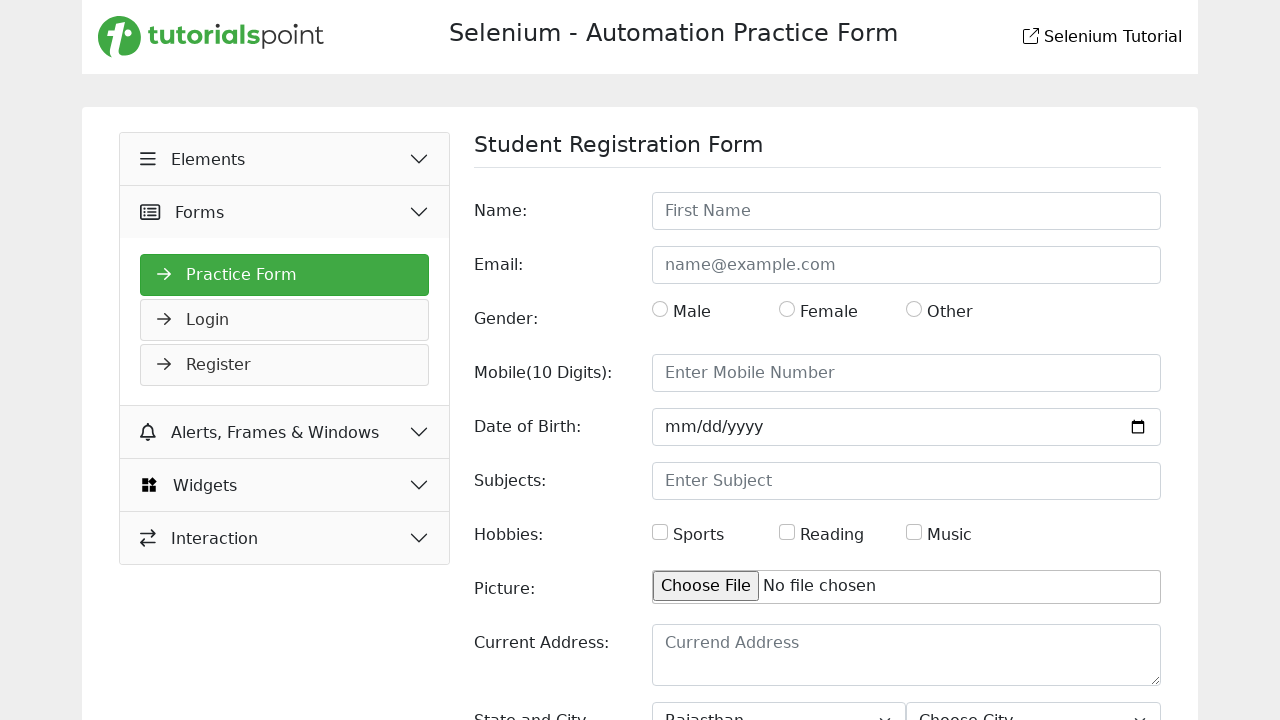